Tests that the dropdown page can be accessed by navigating to the main page and clicking the Dropdown link, then verifies the page header is present

Starting URL: https://the-internet.herokuapp.com/

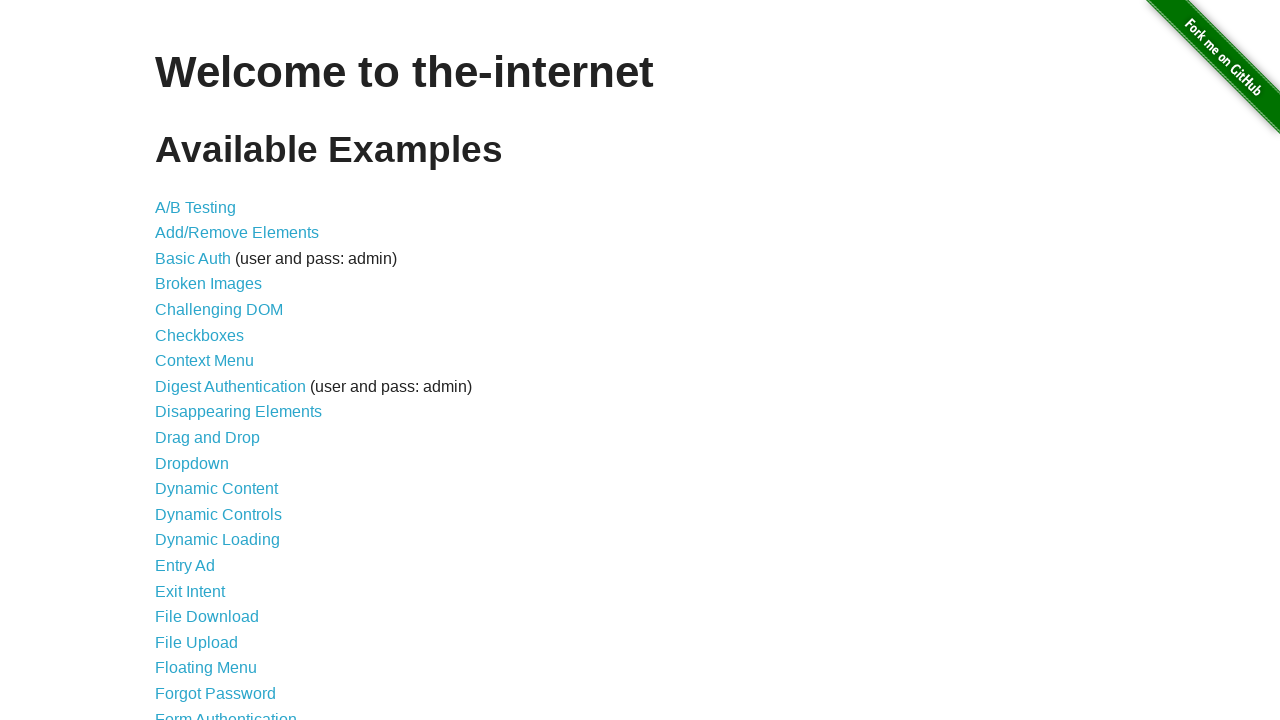

Navigated to main page at https://the-internet.herokuapp.com/
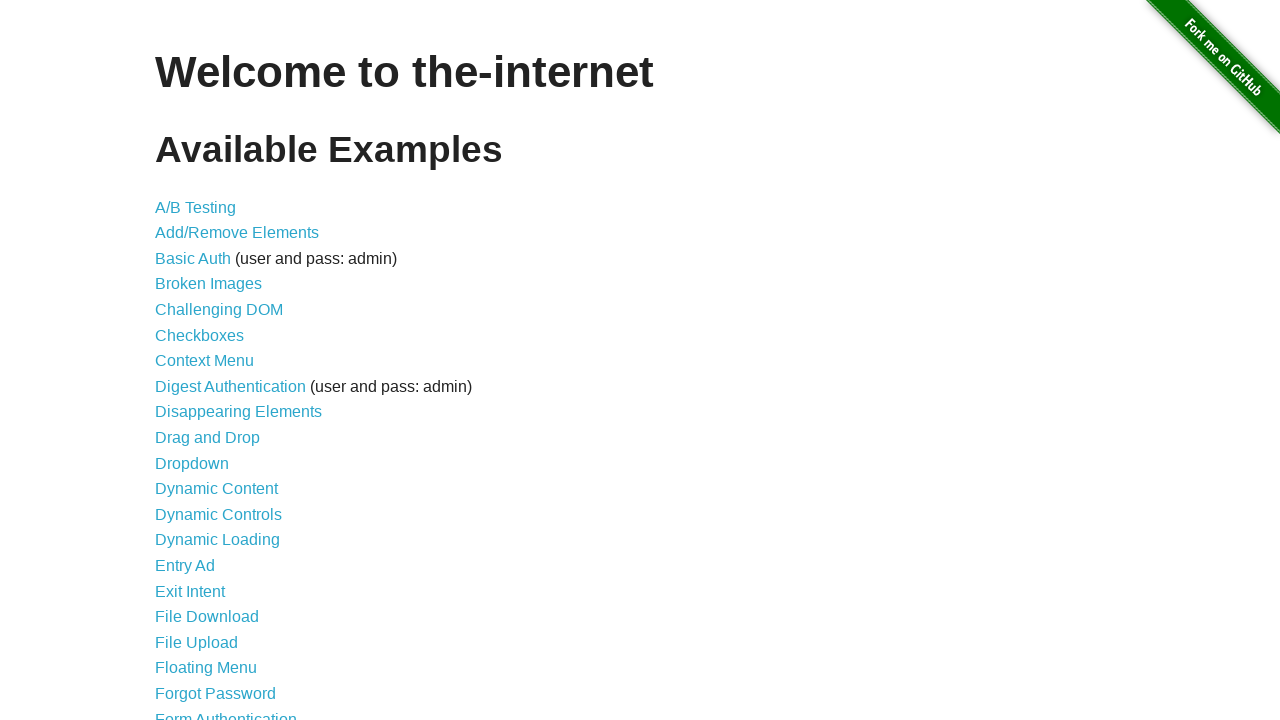

Clicked Dropdown link at (192, 463) on a[href='/dropdown']
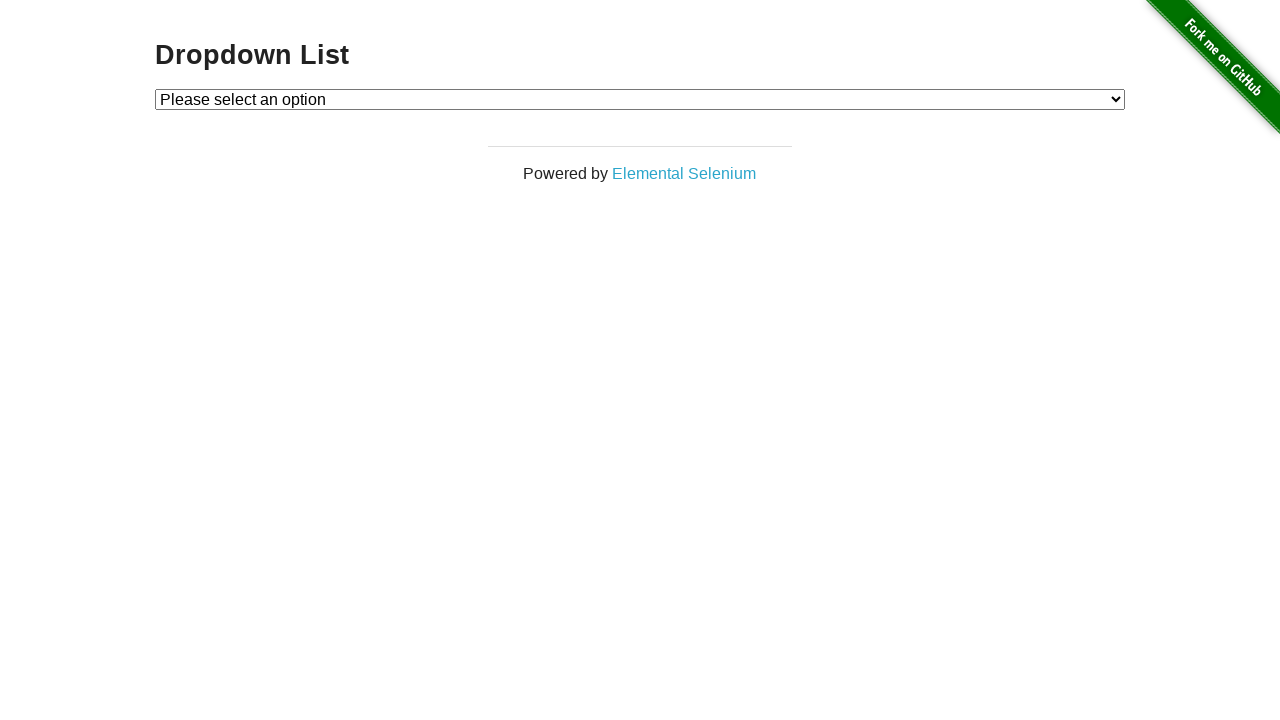

Verified page header (h3) is present on dropdown page
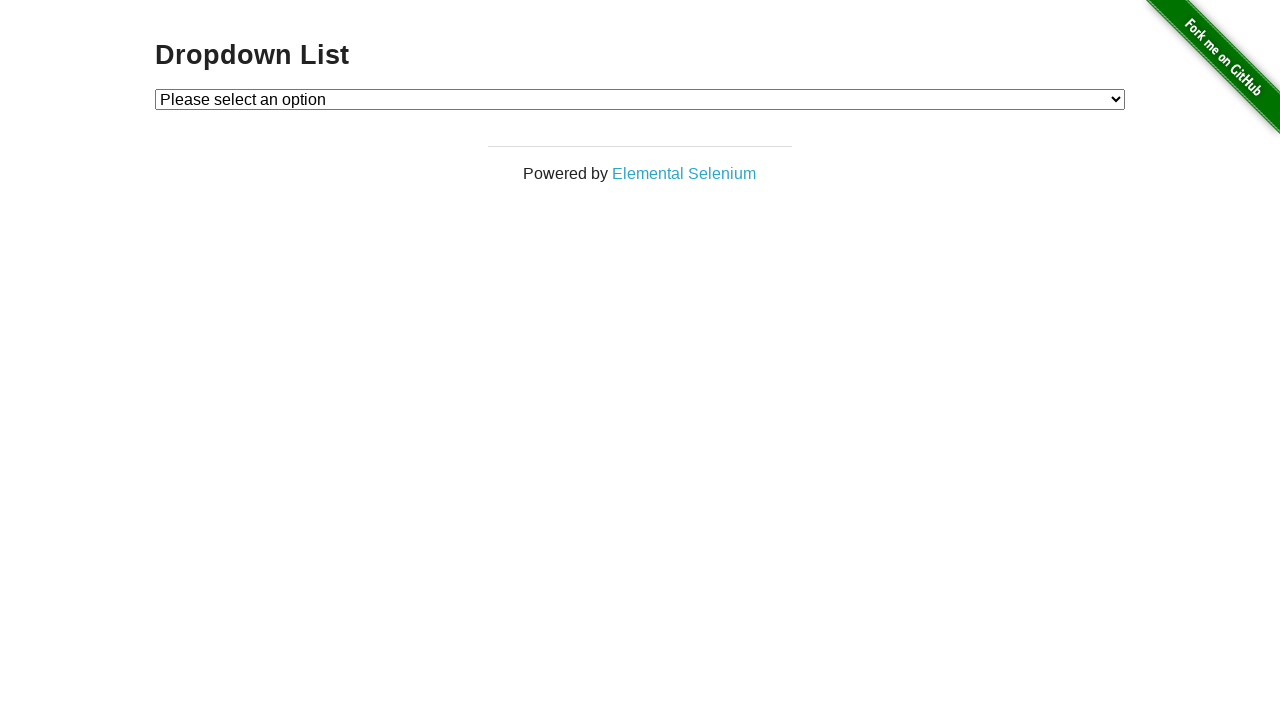

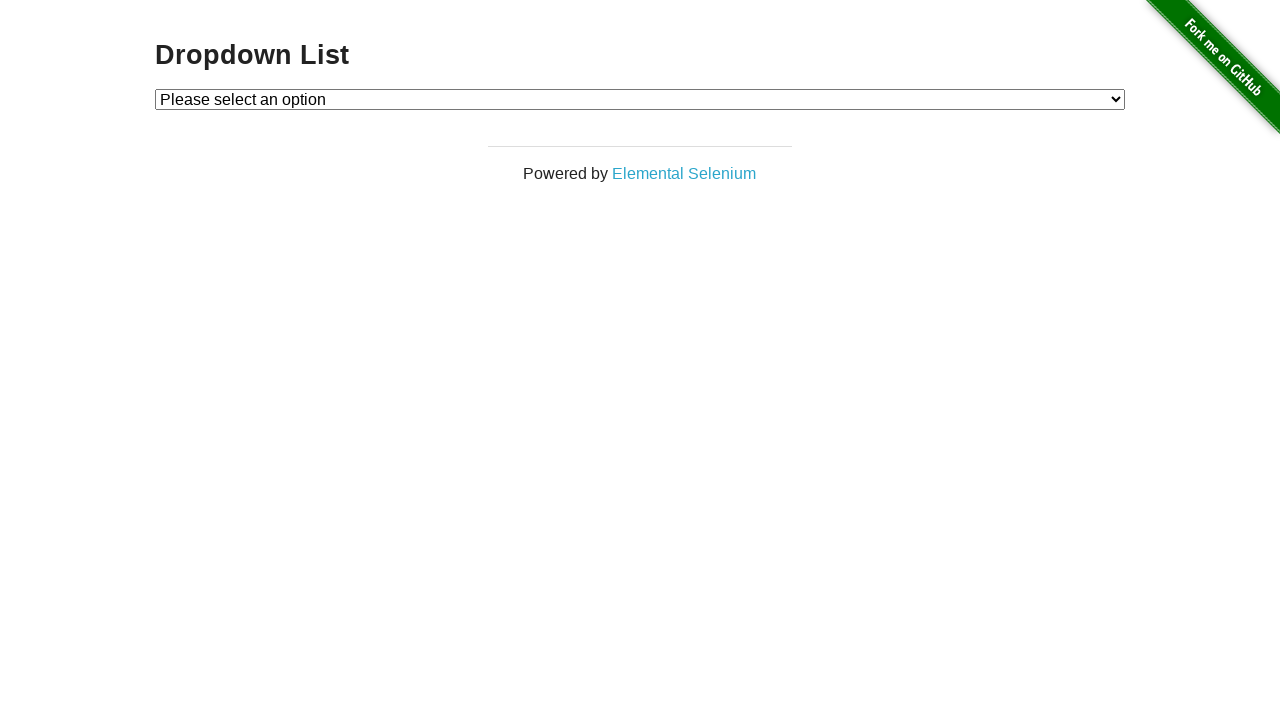